Uses JavaScript to force-show all figcaption elements and verifies that all three profile links are visible.

Starting URL: http://the-internet.herokuapp.com/hovers

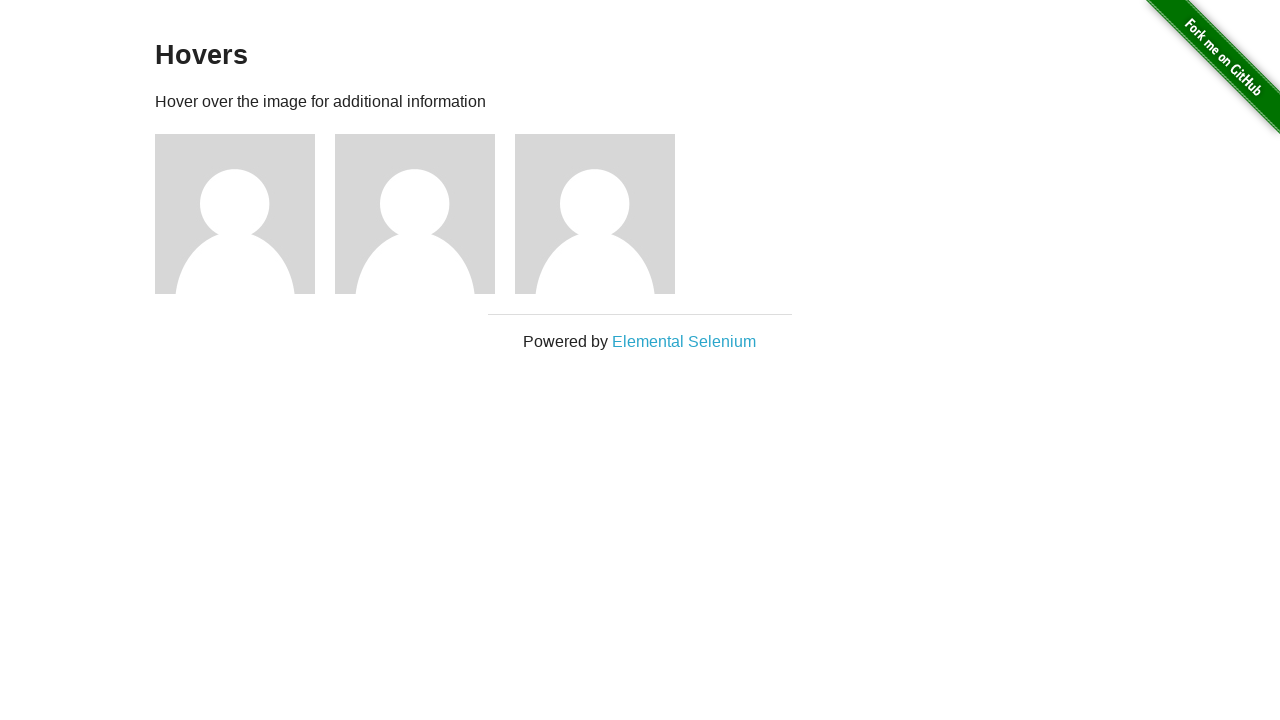

Force-showed all figcaption elements using JavaScript
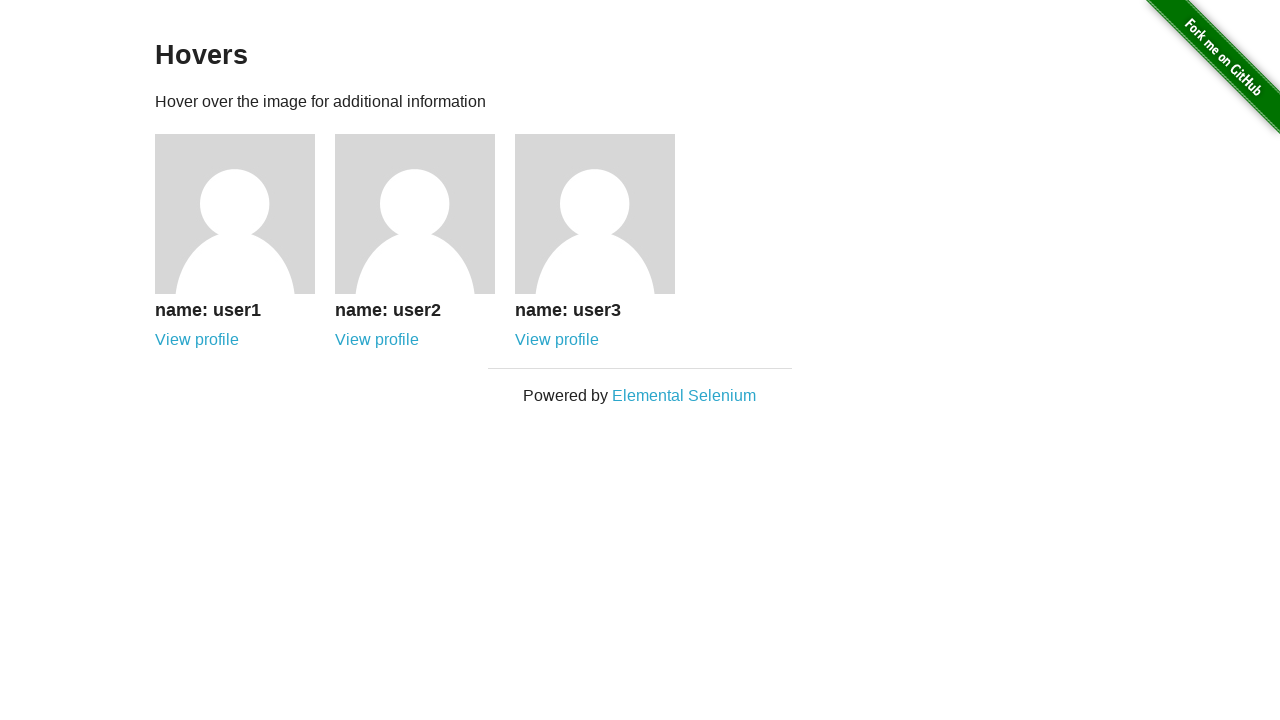

Verified first profile link (/users/1) is visible
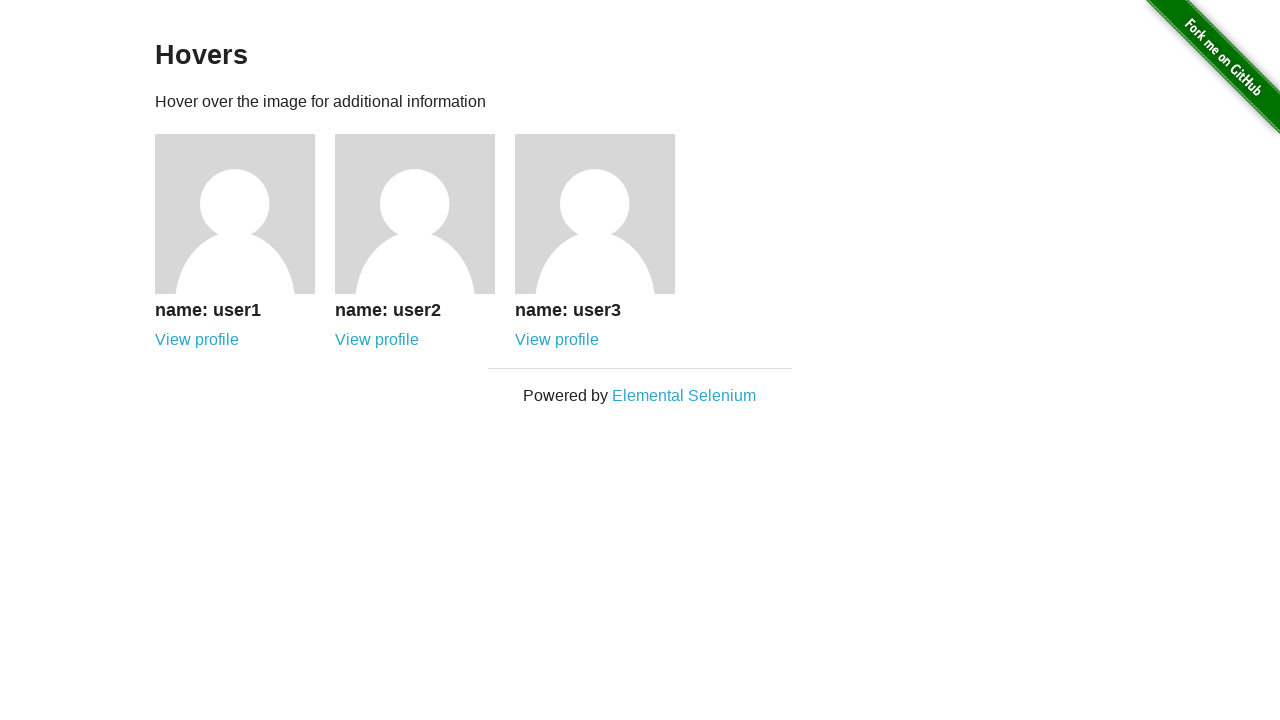

Verified second profile link (/users/2) is visible
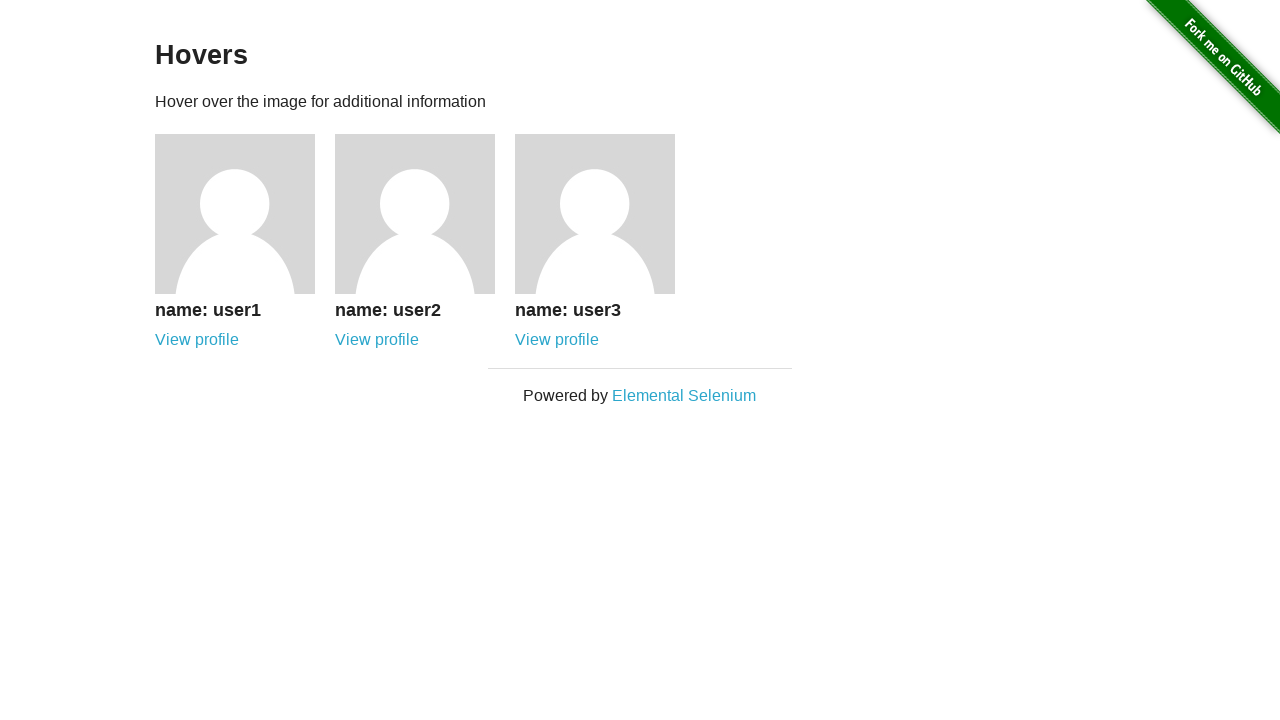

Verified third profile link (/users/3) is visible
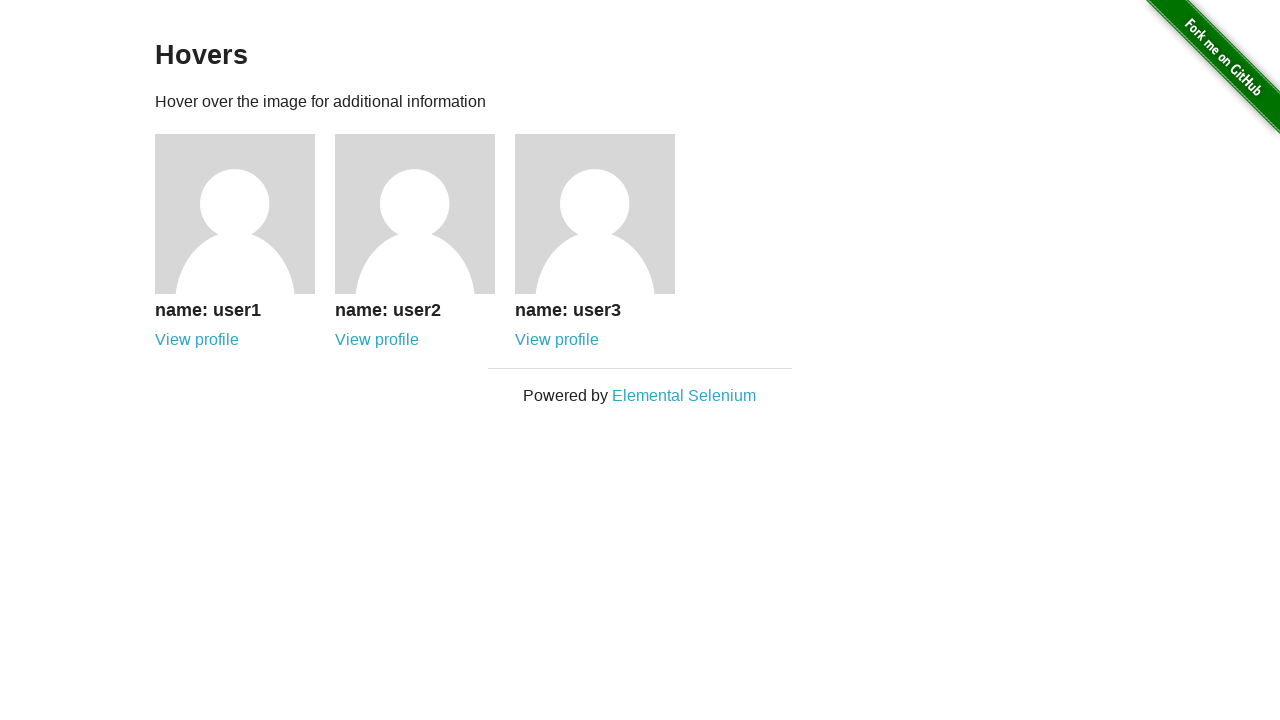

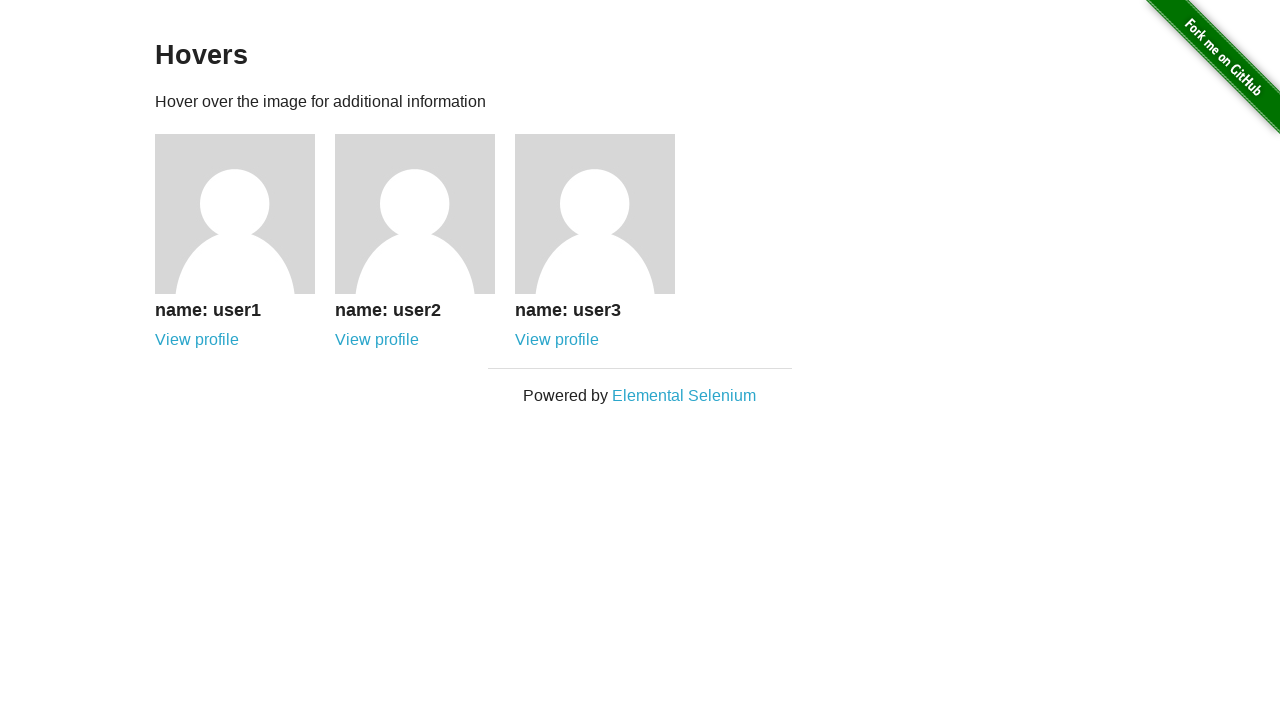